Navigates to FortNine homepage and clicks on the Motorcycle Helmets link to go to the helmets category page

Starting URL: https://fortnine.ca/en

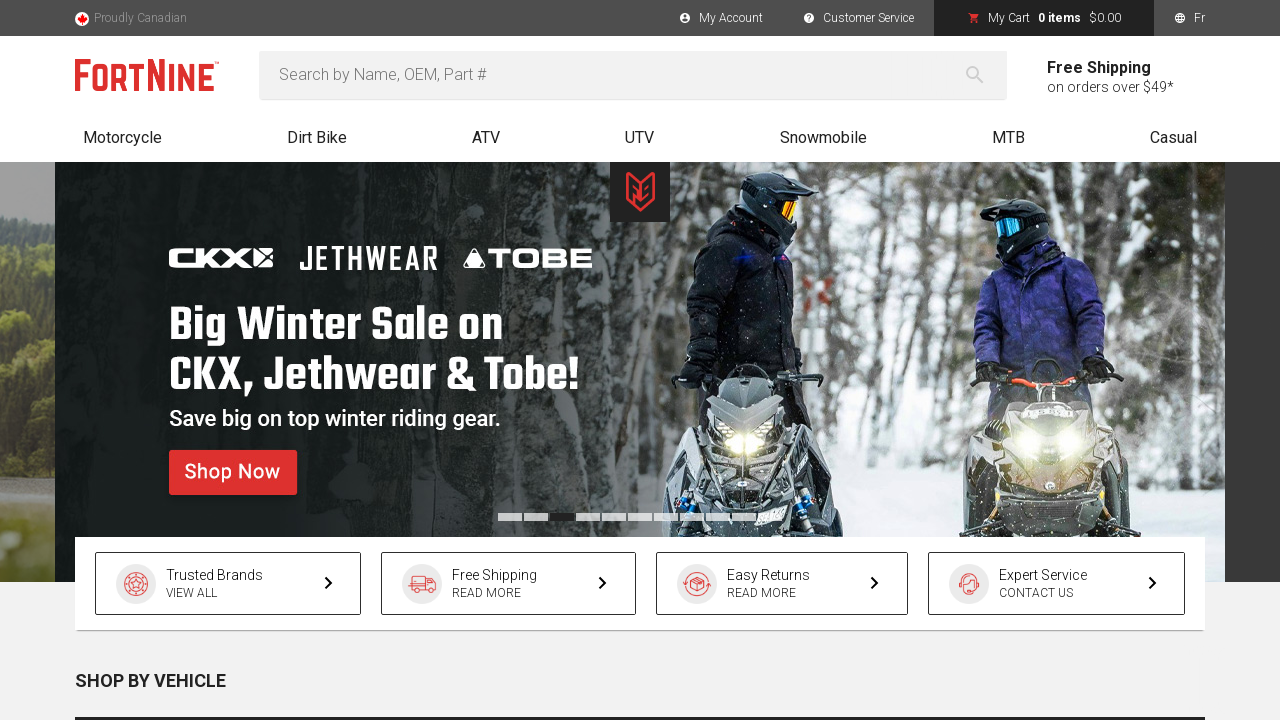

Page body loaded on FortNine homepage
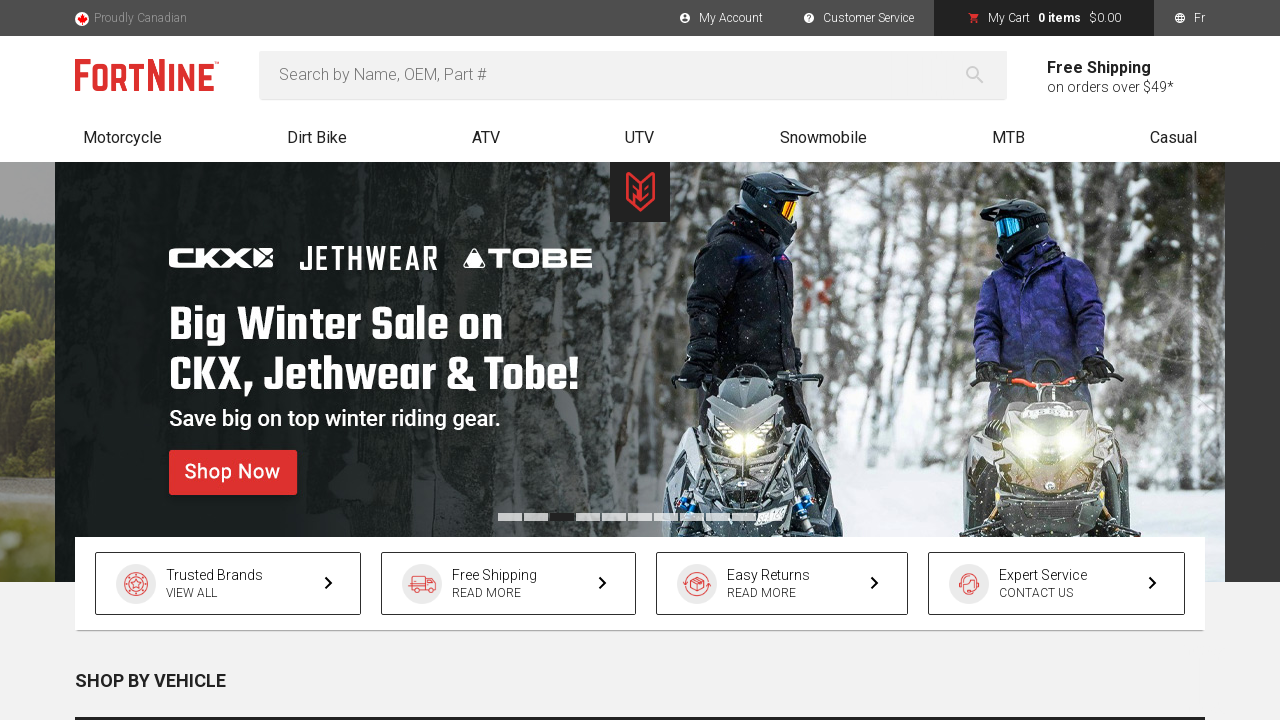

Located Motorcycle Helmets link in main content
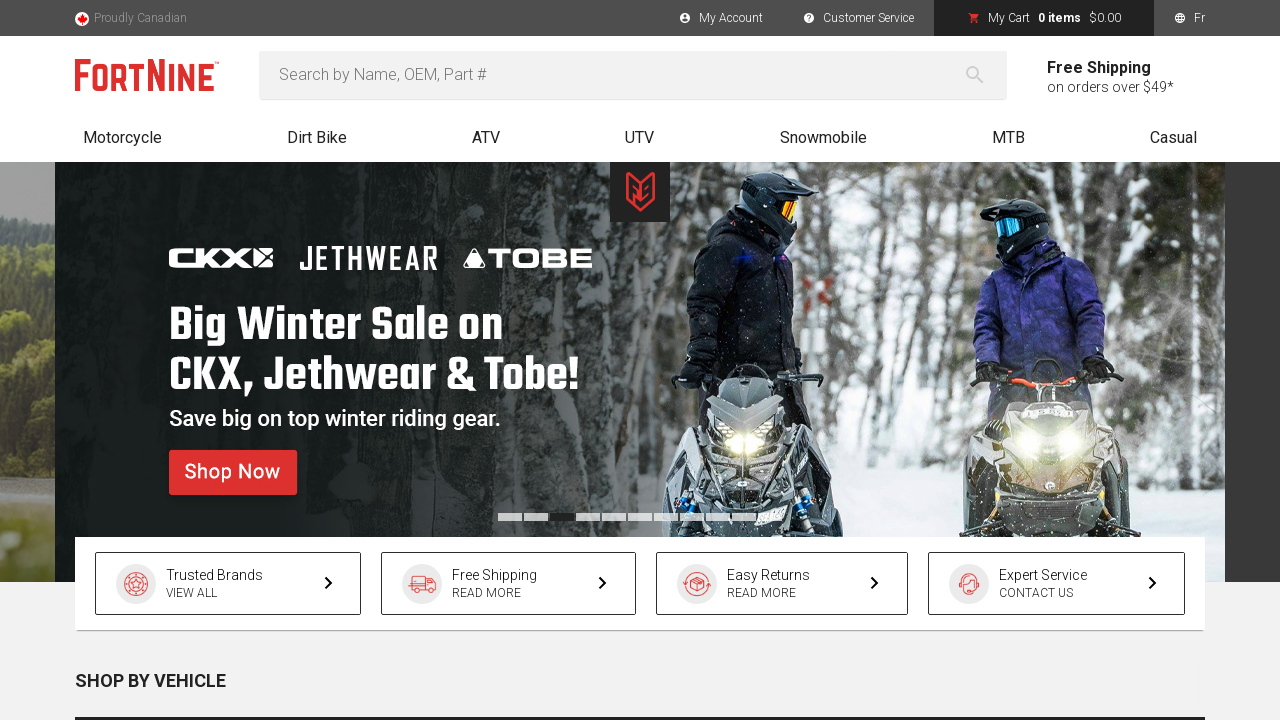

Clicked on Motorcycle Helmets link to navigate to helmets category page at (209, 360) on #maincontent >> internal:role=link[name="Motorcycle Helmets"i]
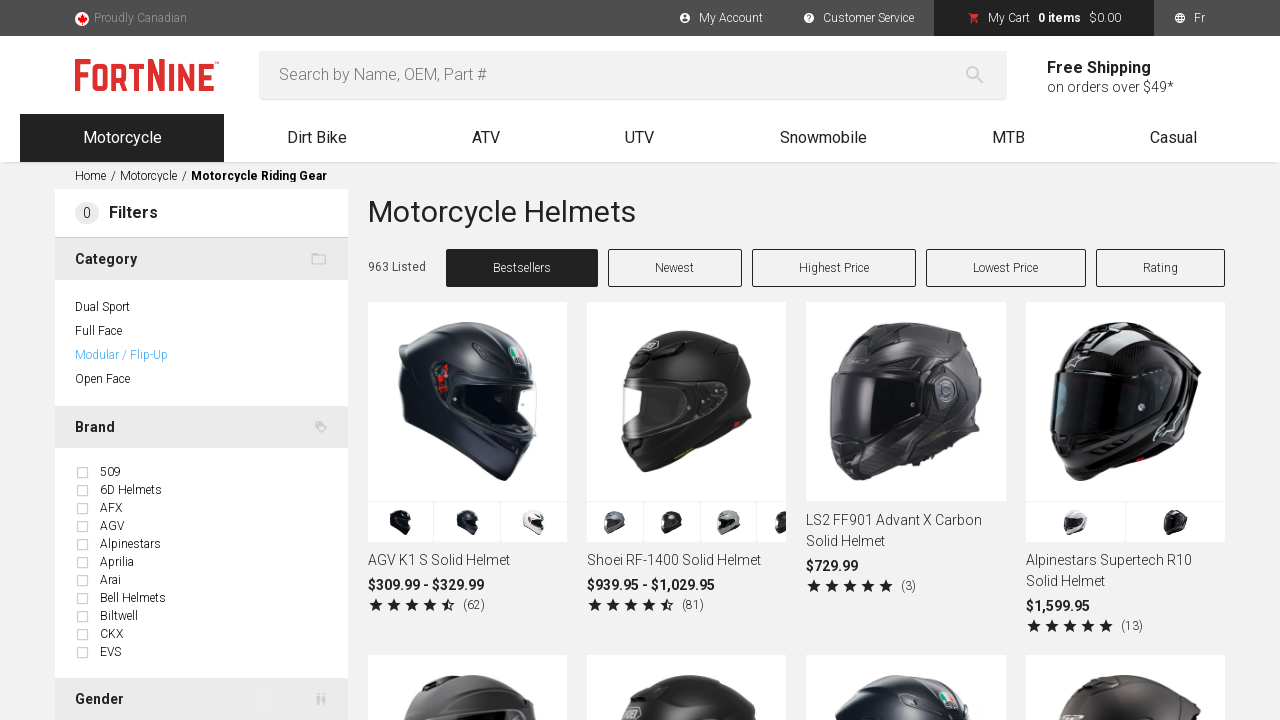

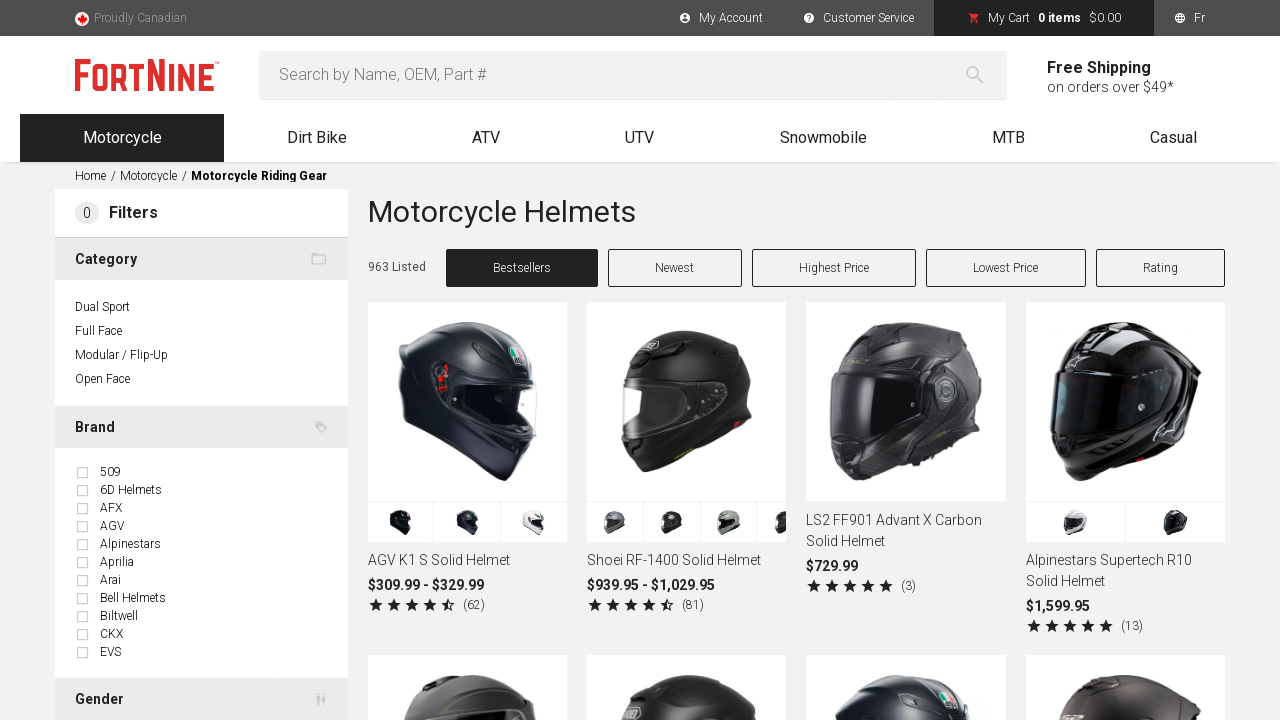